Tests drag and drop slider functionality by moving a slider to a specific value (95)

Starting URL: https://www.lambdatest.com/selenium-playground/

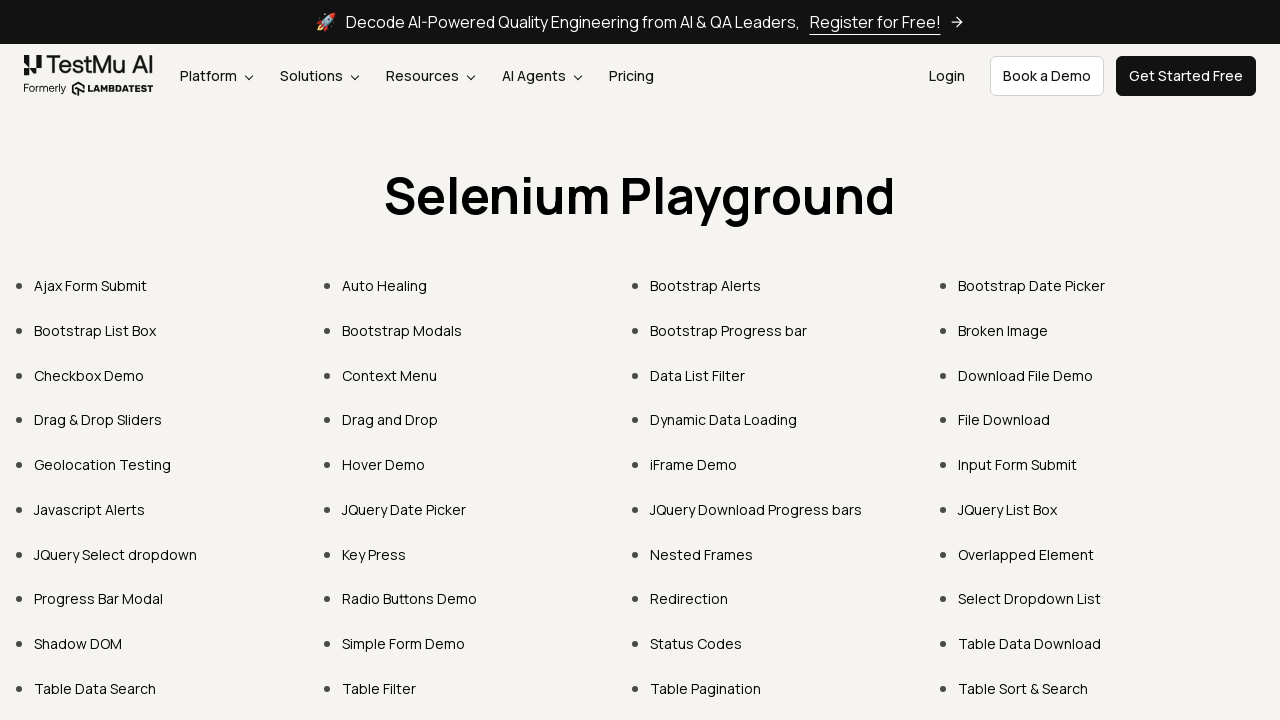

Clicked on 'Drag & Drop Sliders' link at (98, 420) on text=Drag & Drop Sliders
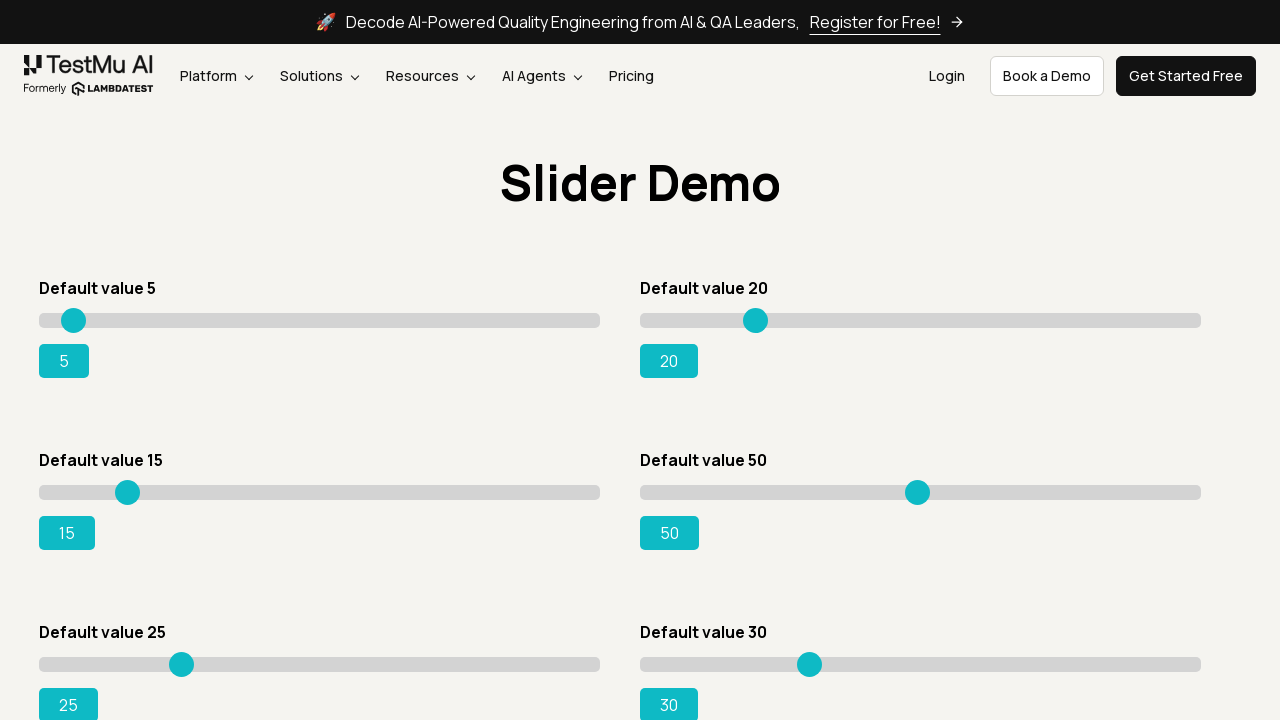

Slider element with value 15 became visible
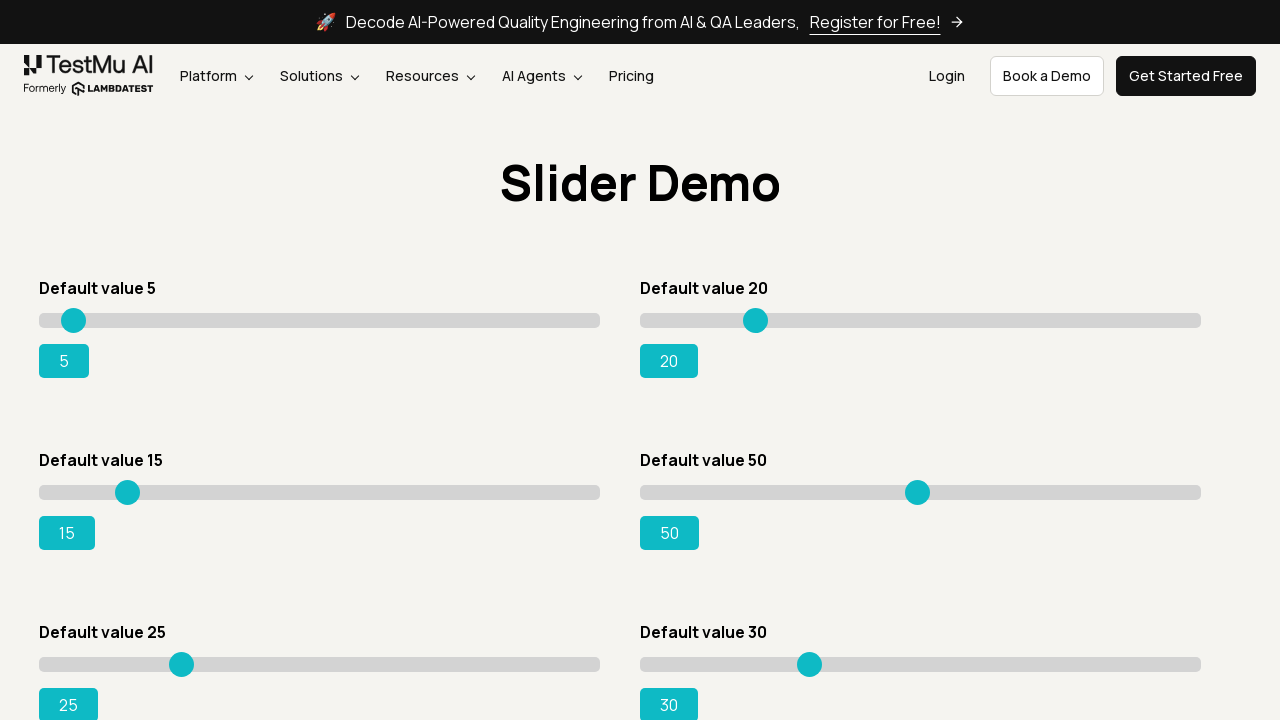

Located slider element
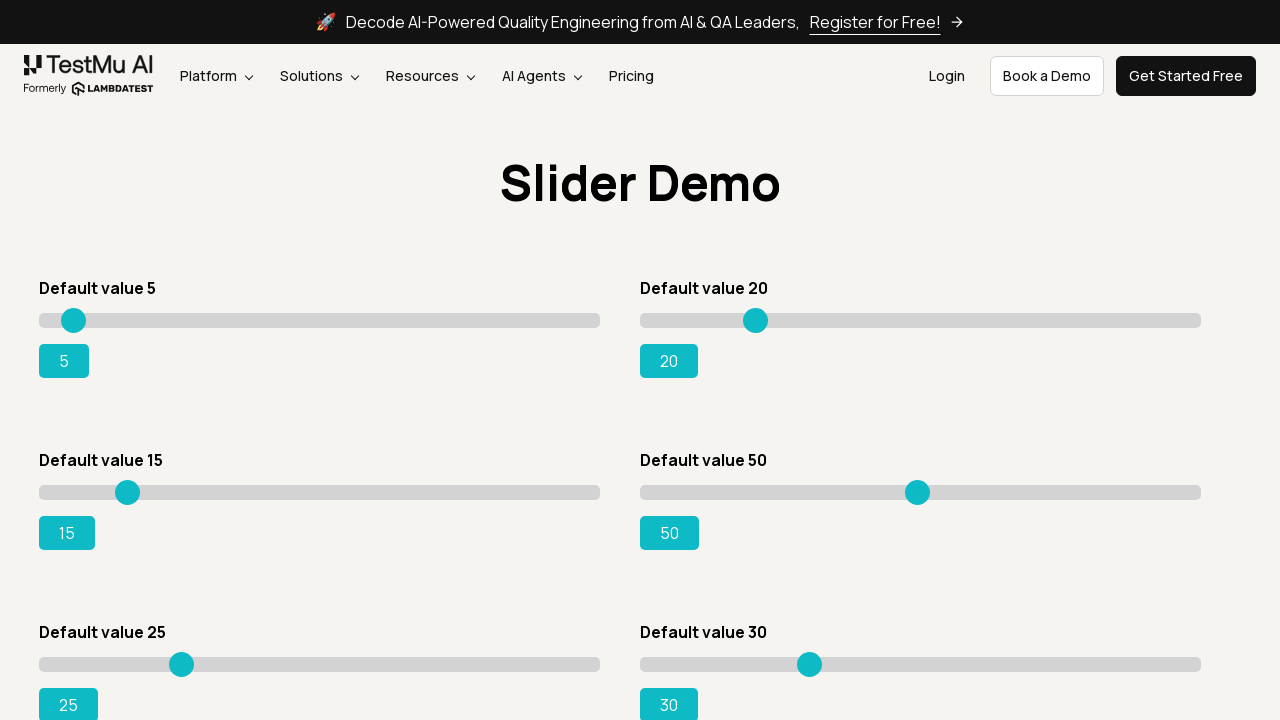

Retrieved slider bounding box coordinates
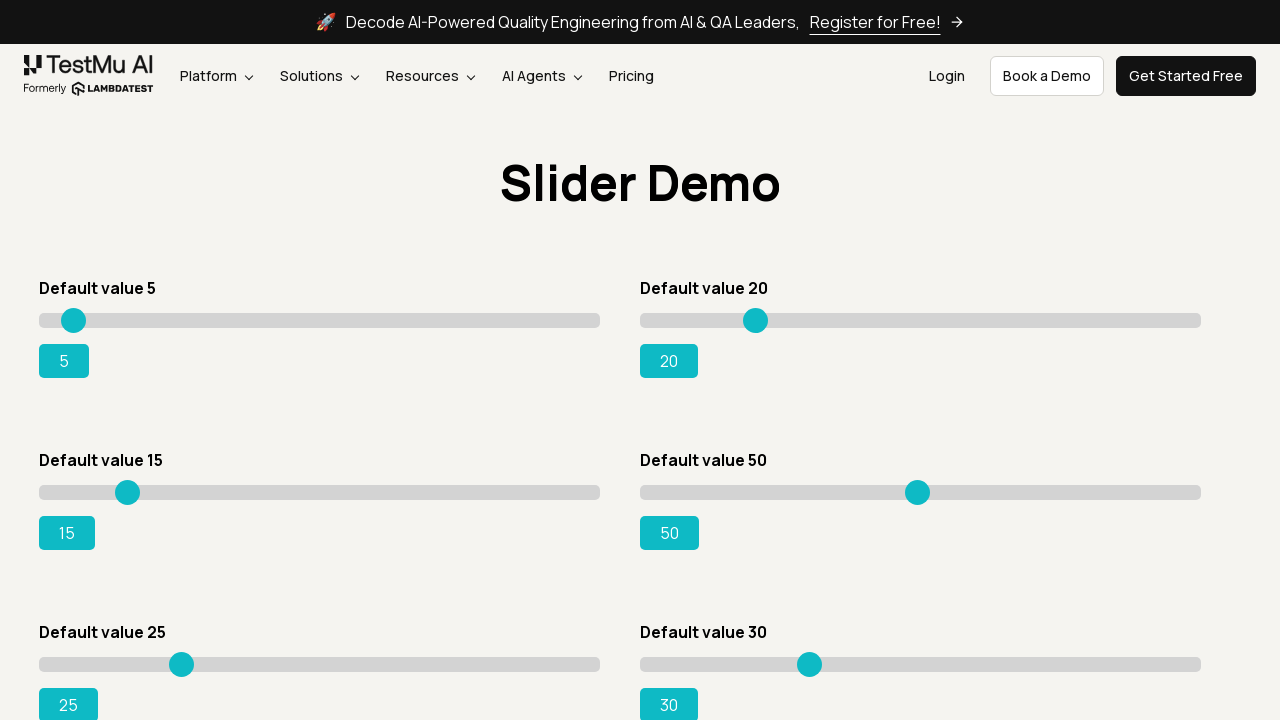

Moved mouse to slider center position at (320, 492)
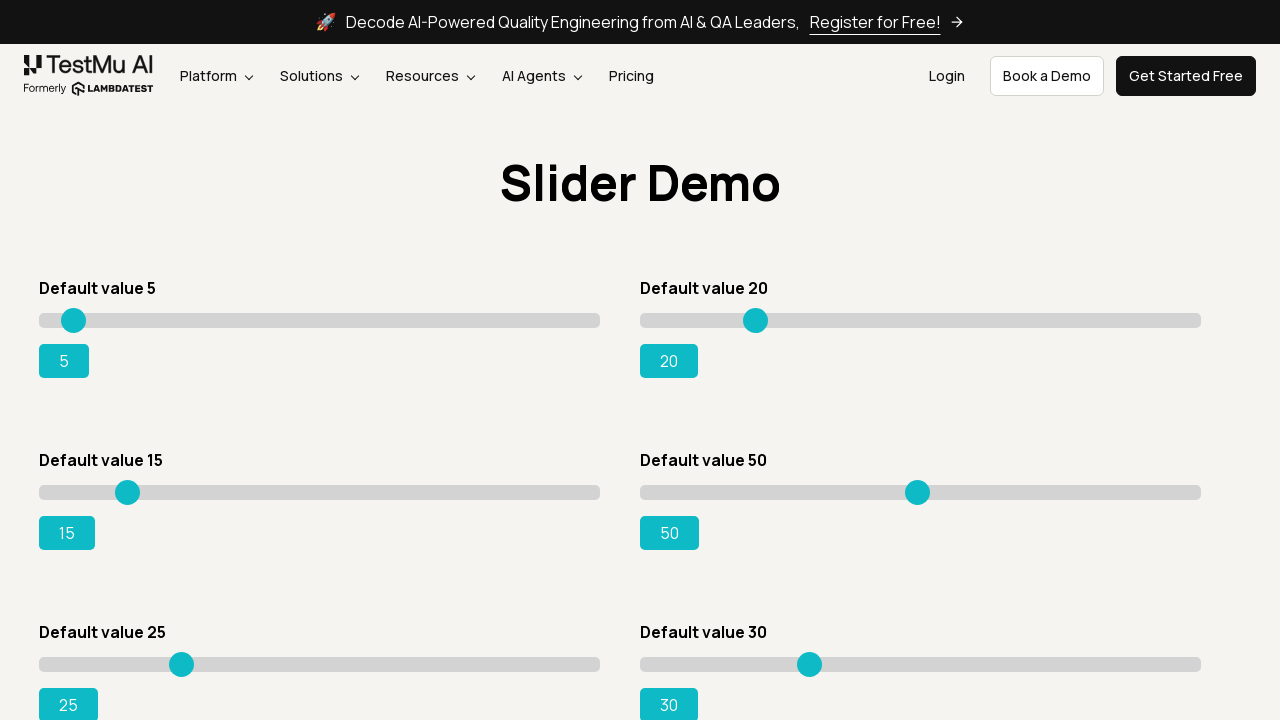

Pressed mouse button down on slider at (320, 492)
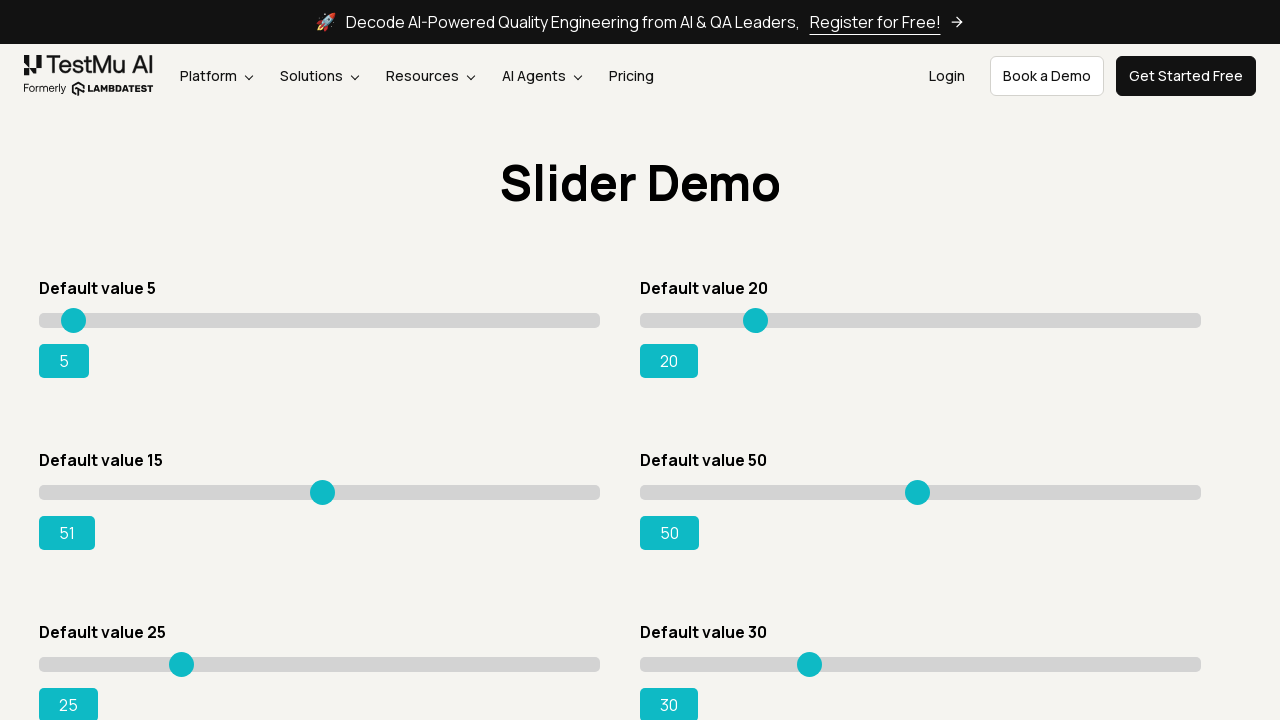

Dragged slider to 80% position (value 95) at (488, 492)
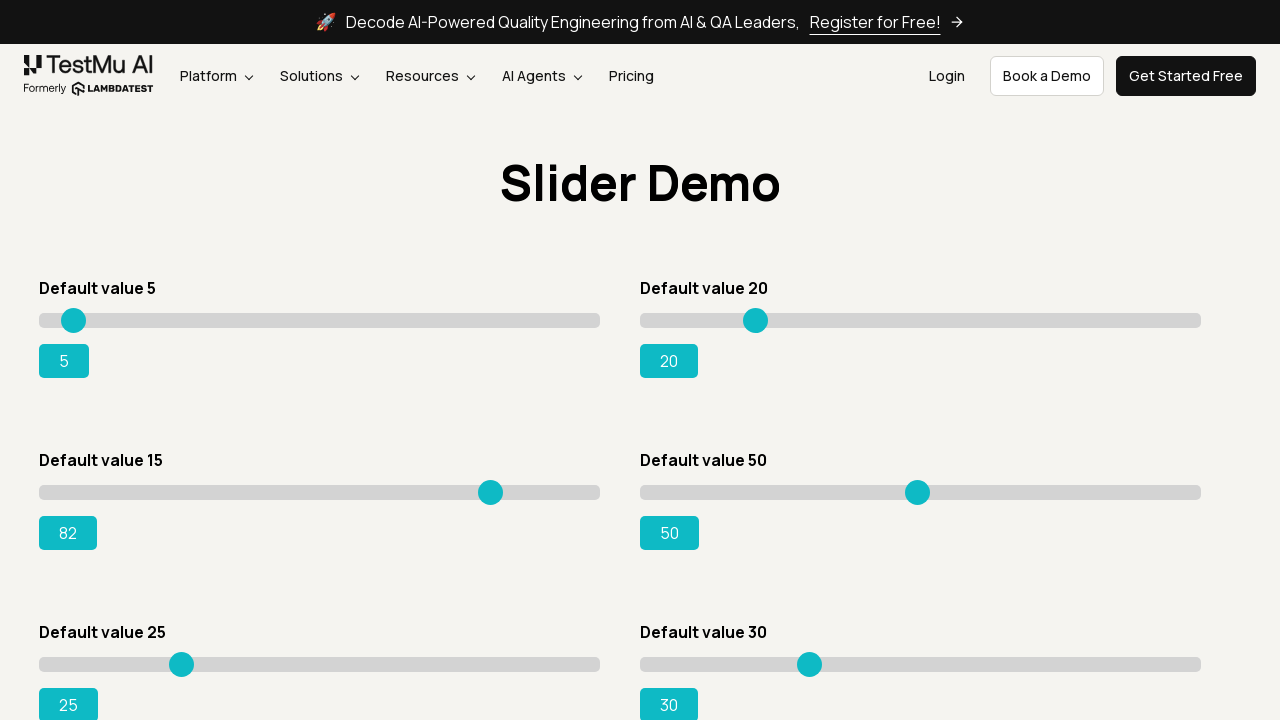

Released mouse button - slider drag complete at (488, 492)
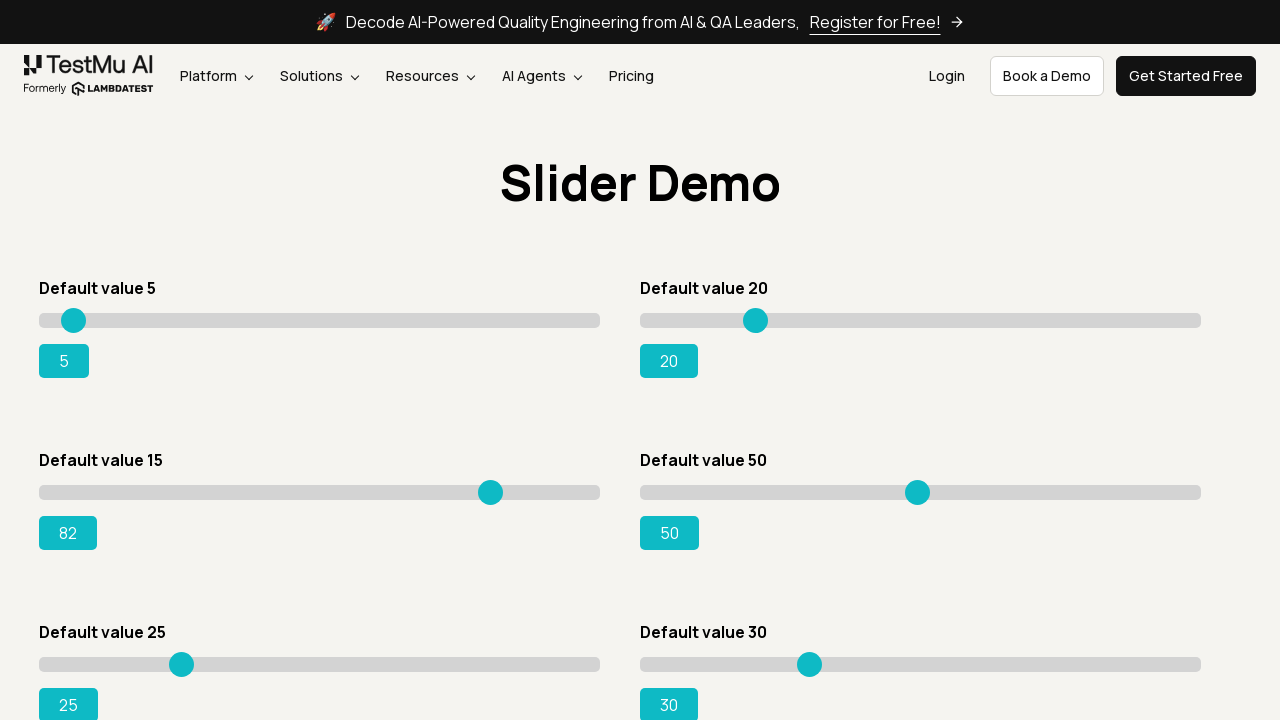

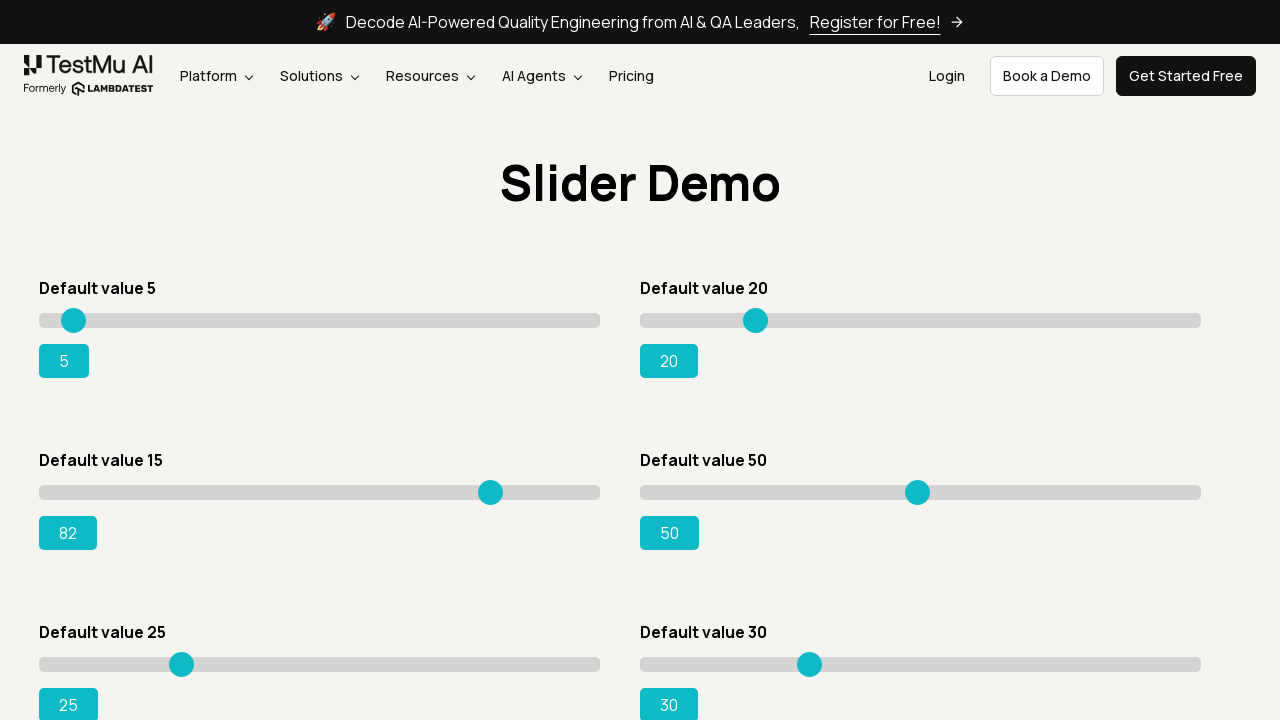